Tests drag and drop functionality using click and hold, move to element, and release actions

Starting URL: https://jqueryui.com/droppable/

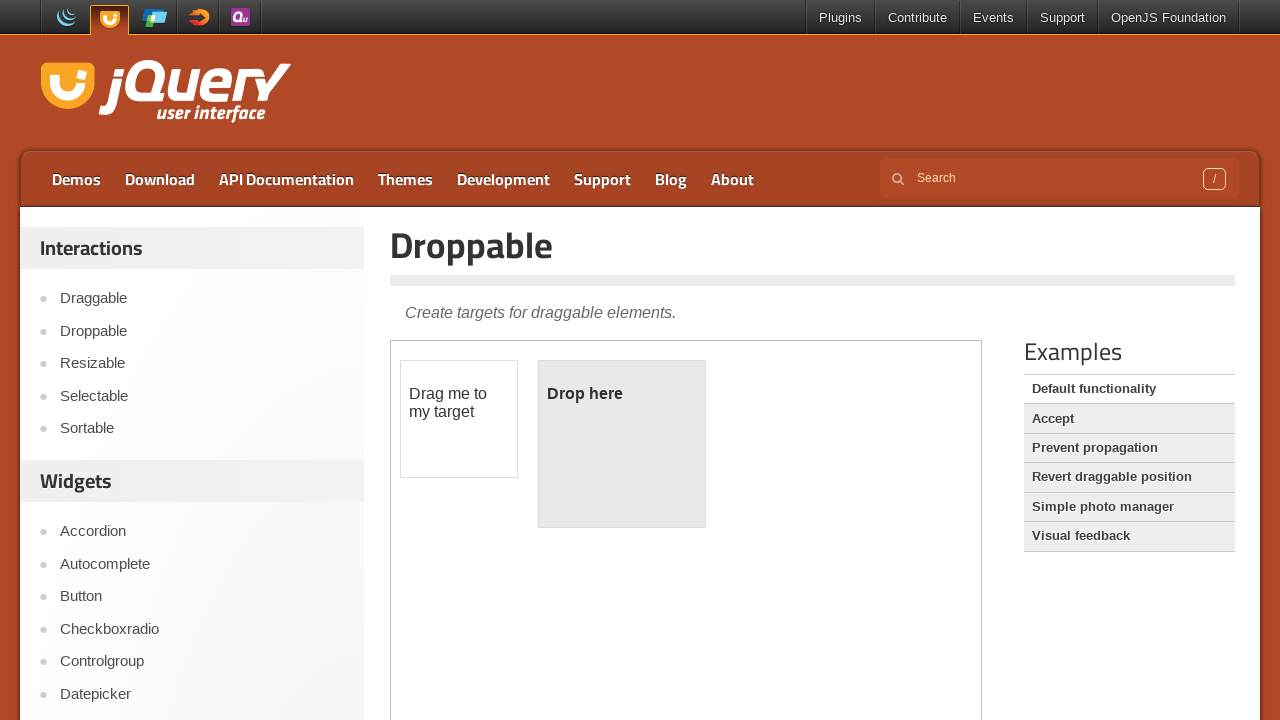

Located iframe containing drag and drop elements
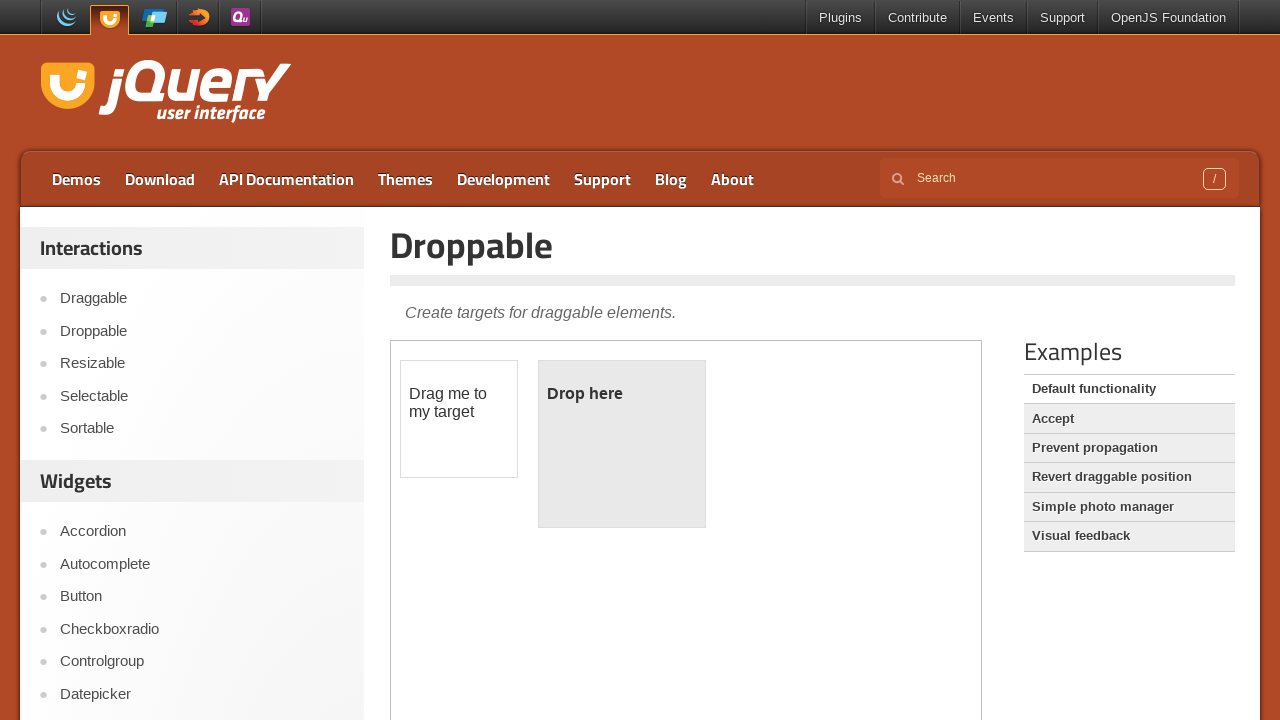

Located draggable element within iframe
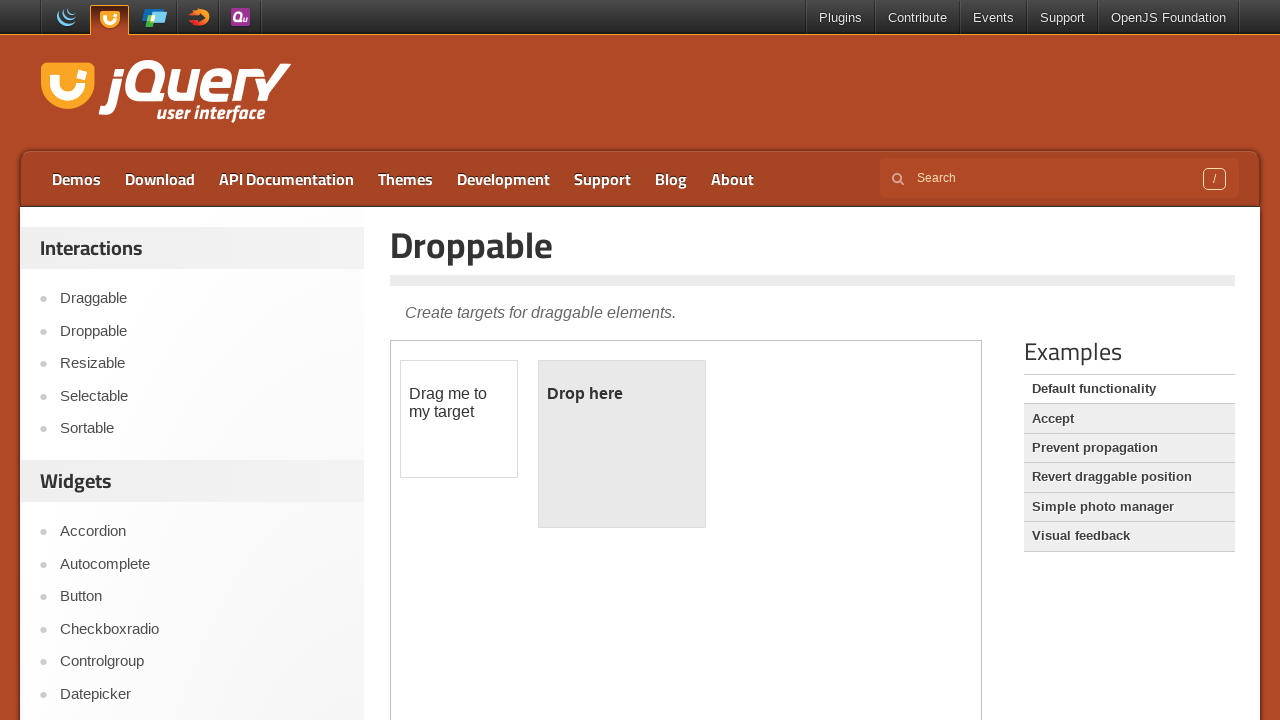

Located droppable element within iframe
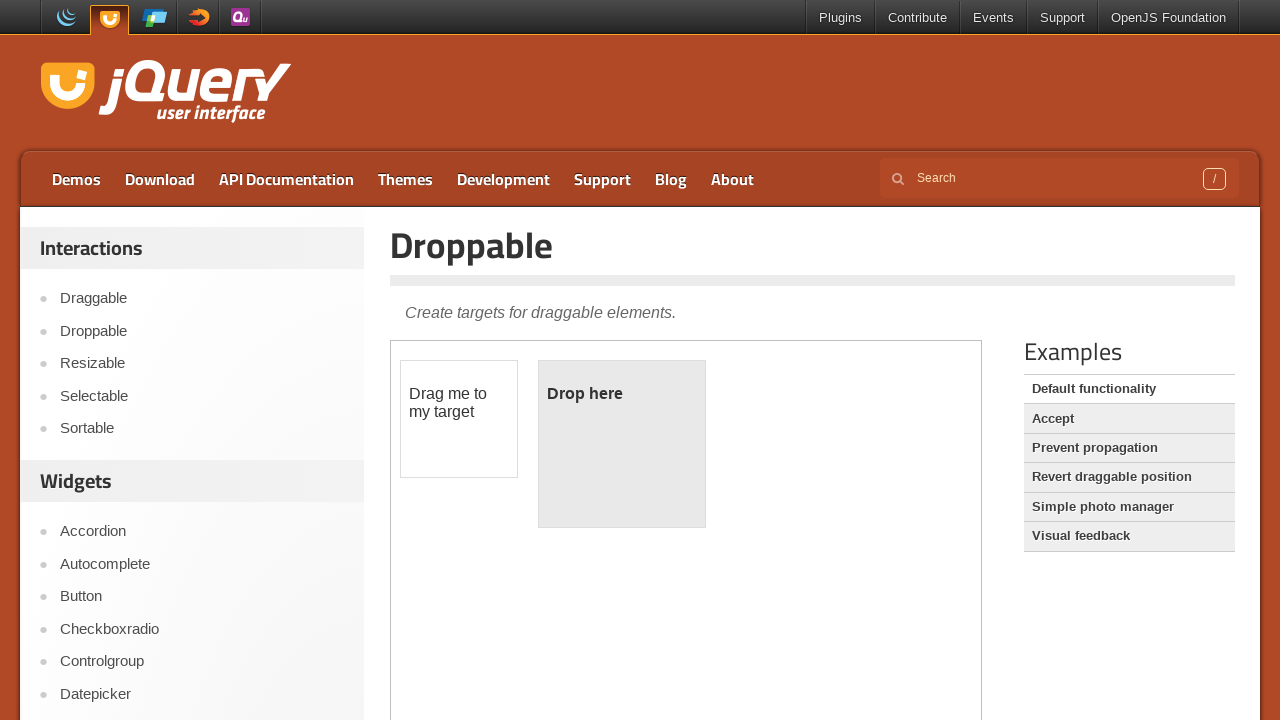

Successfully dragged element to droppable target at (622, 444)
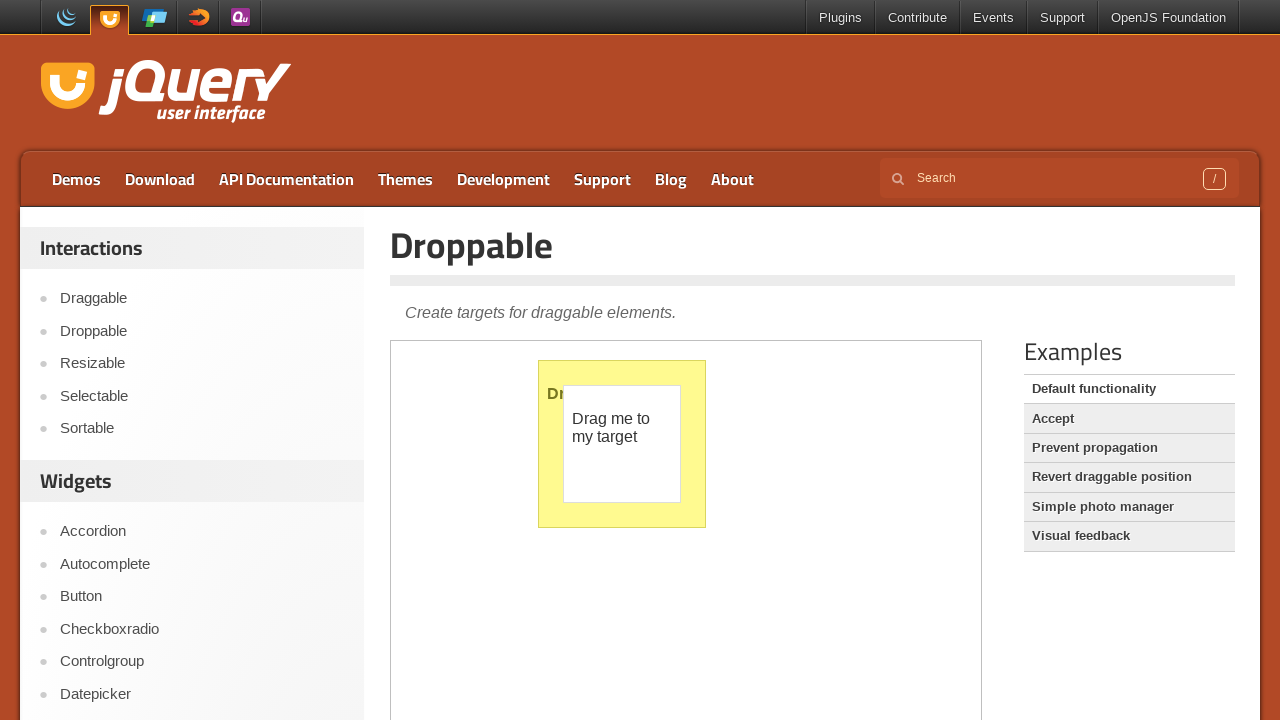

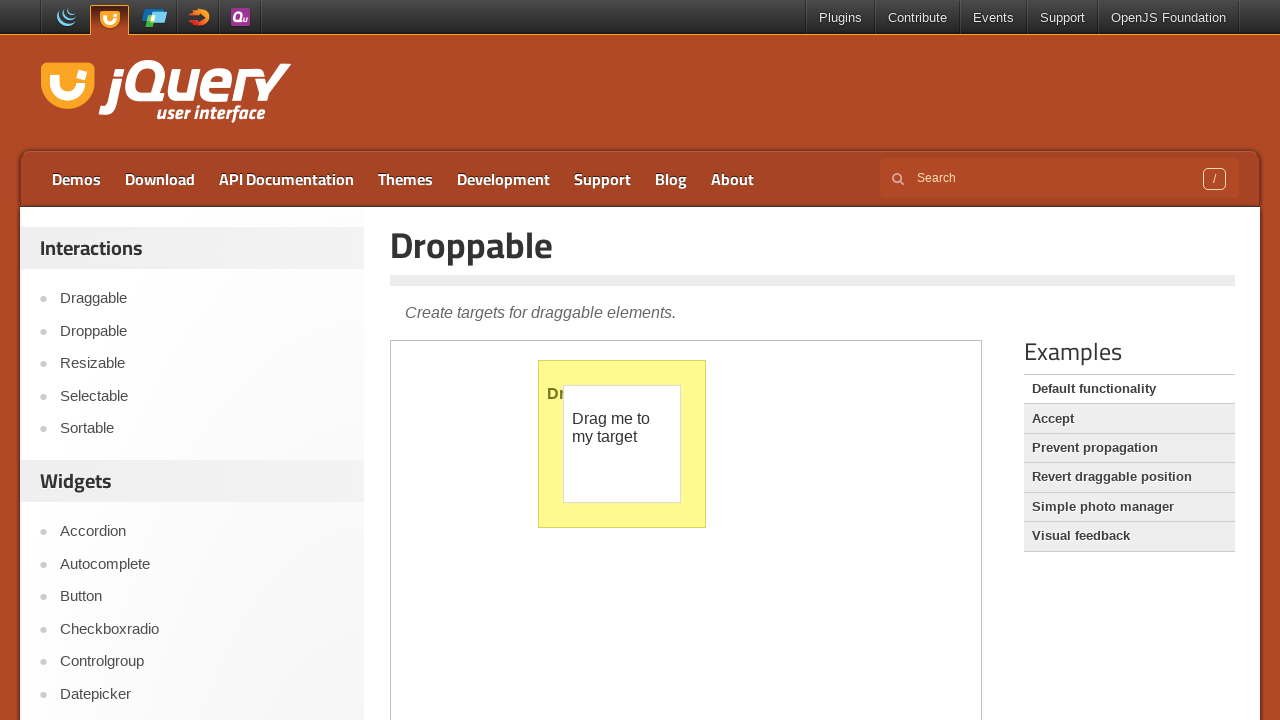